Tests e-commerce functionality by navigating to Laptops category, selecting a Sony Vaio i5 laptop, adding it to cart, opening the About us modal, and closing it.

Starting URL: https://www.demoblaze.com/index.html

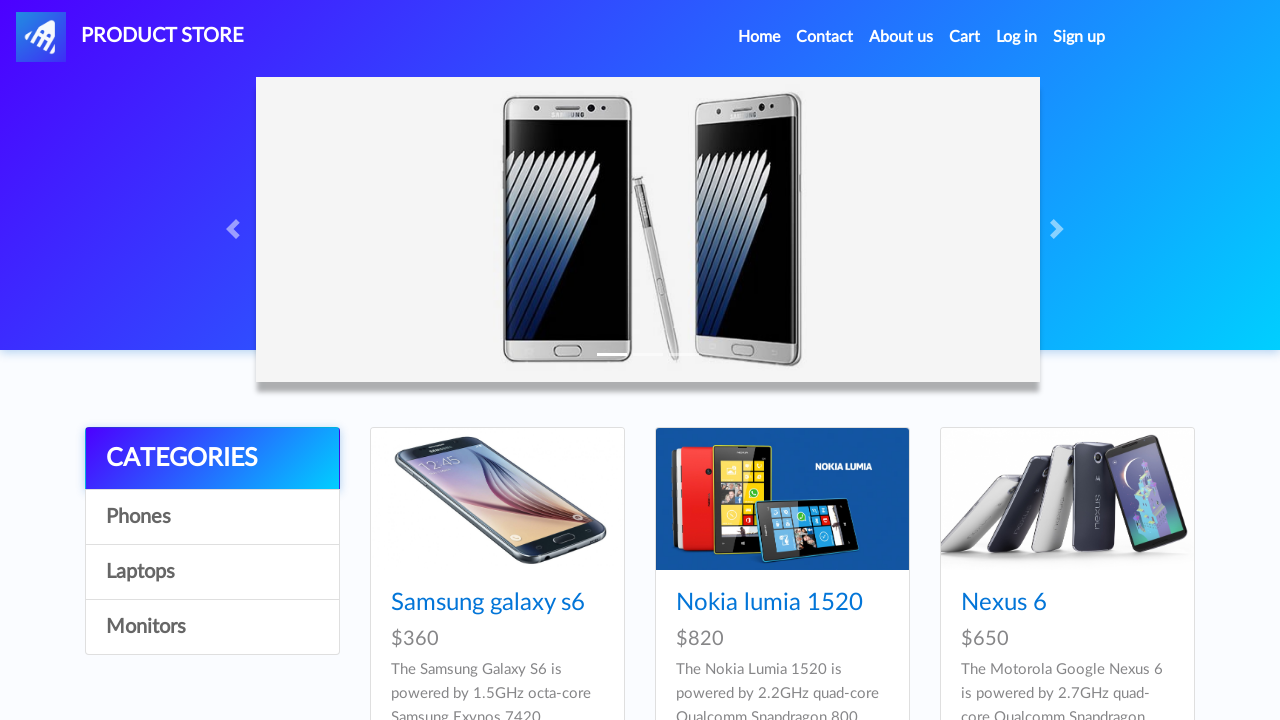

Clicked on Laptops category at (212, 572) on text=Laptops
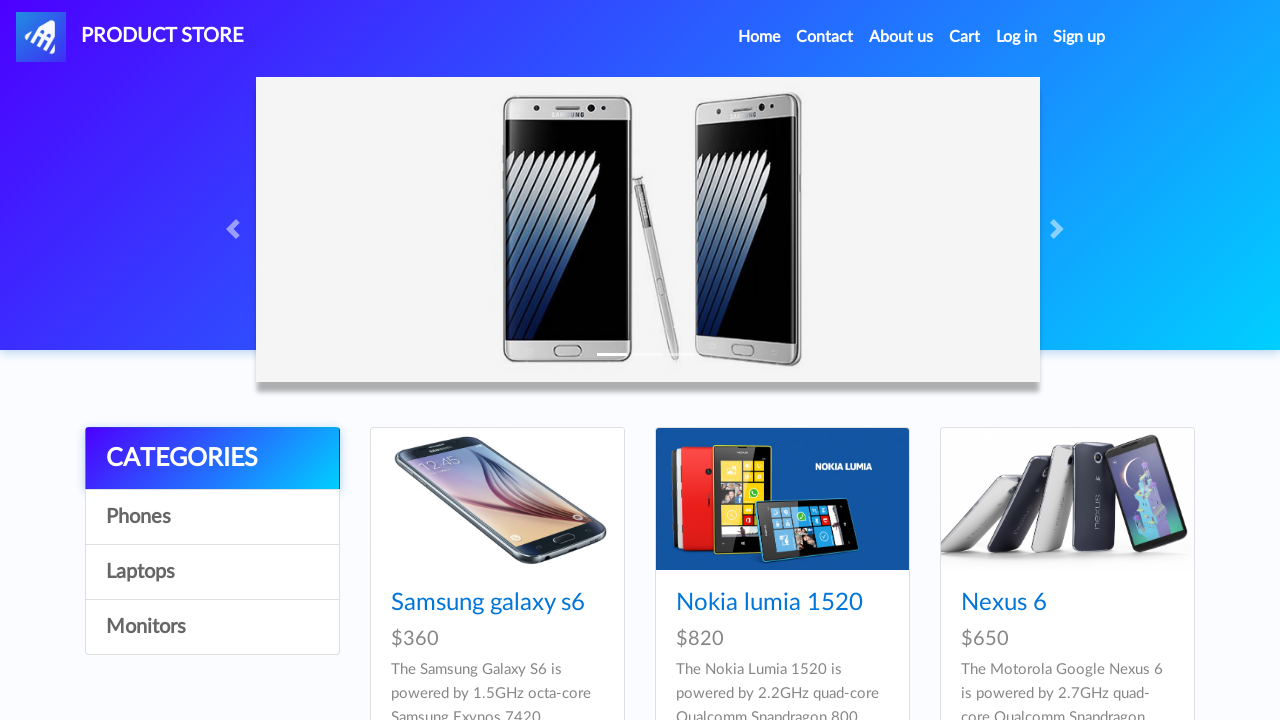

Clicked on Sony vaio i5 laptop at (454, 603) on text=Sony vaio i5
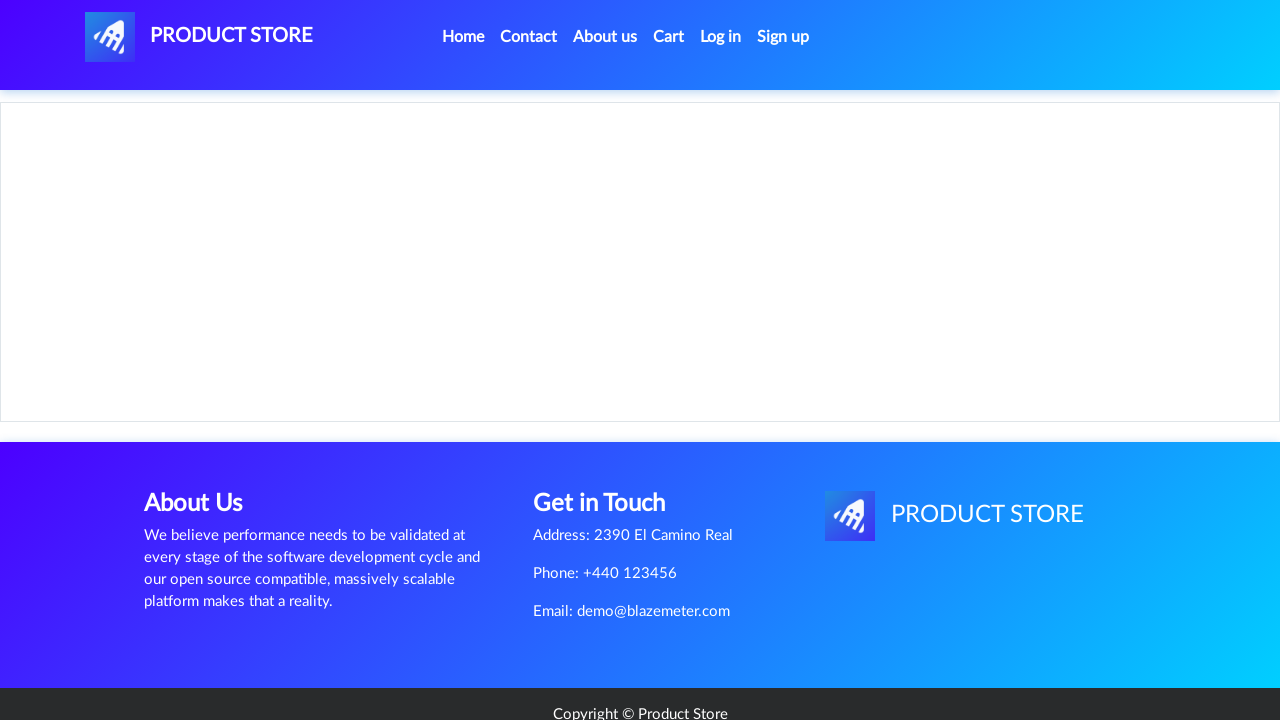

Set up dialog dismissal handler
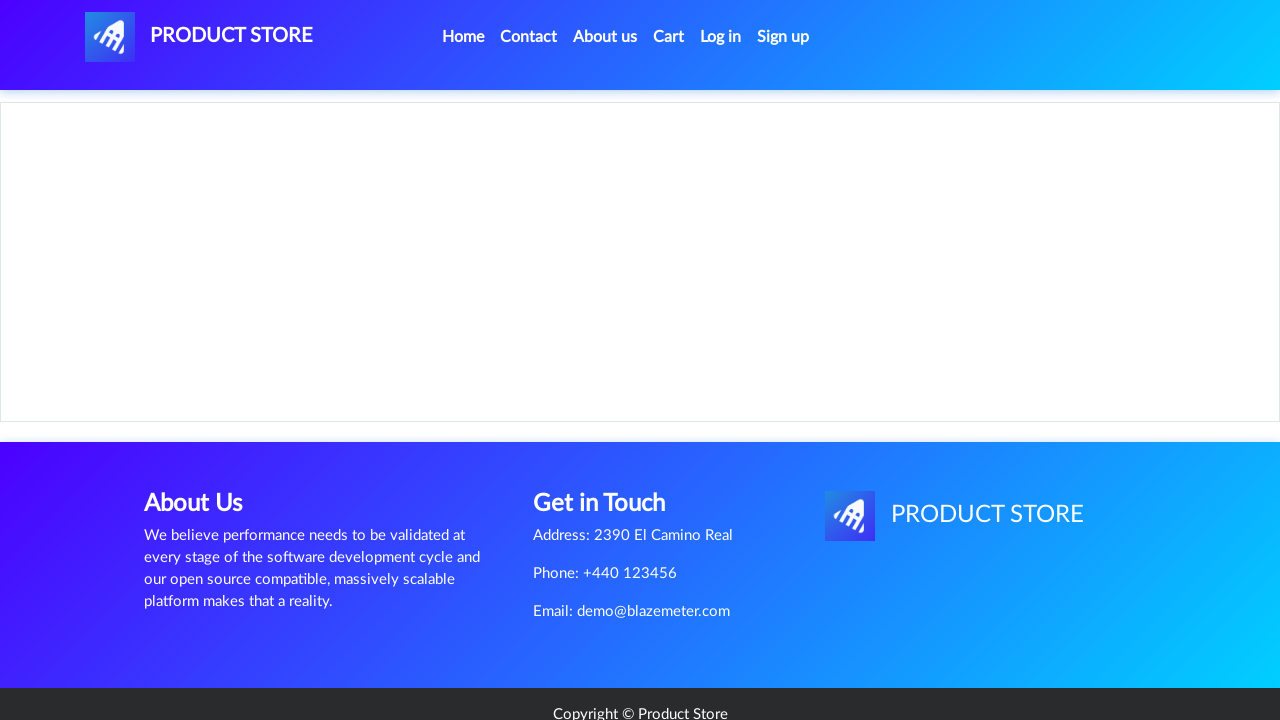

Clicked Add to cart button at (610, 440) on text=Add to cart
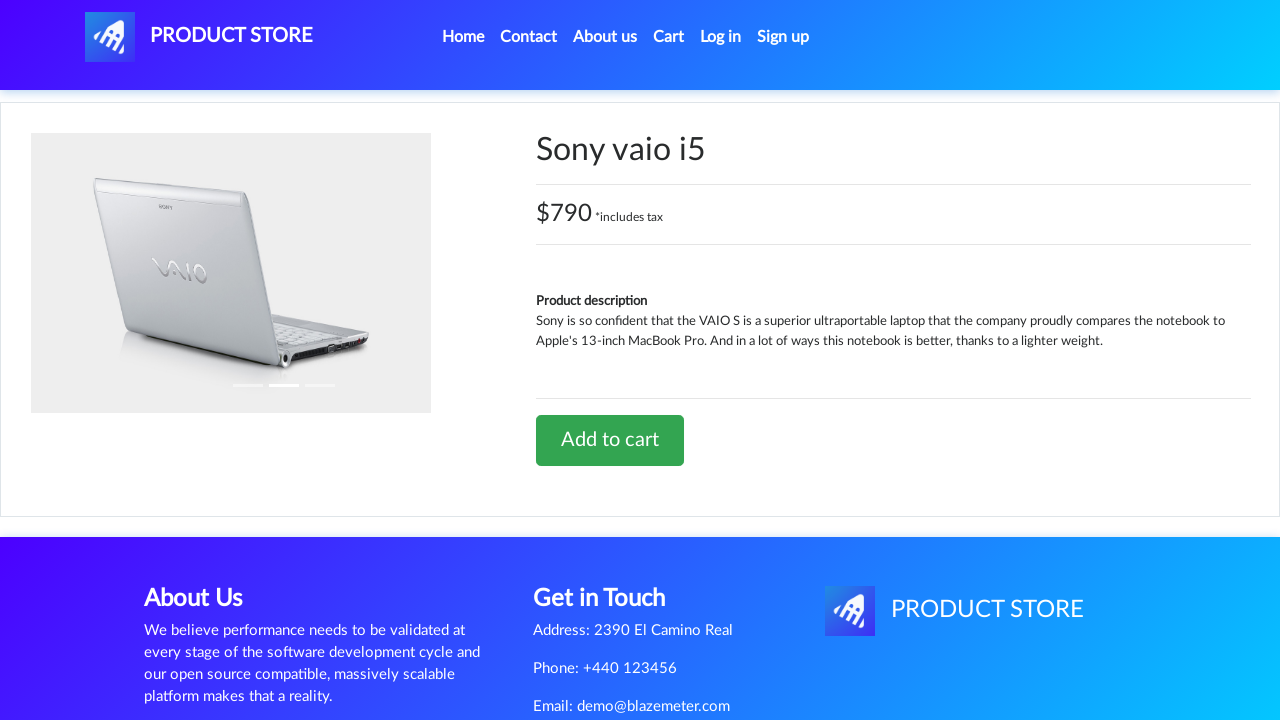

Clicked on About us link to open modal at (605, 37) on a:has-text("About us")
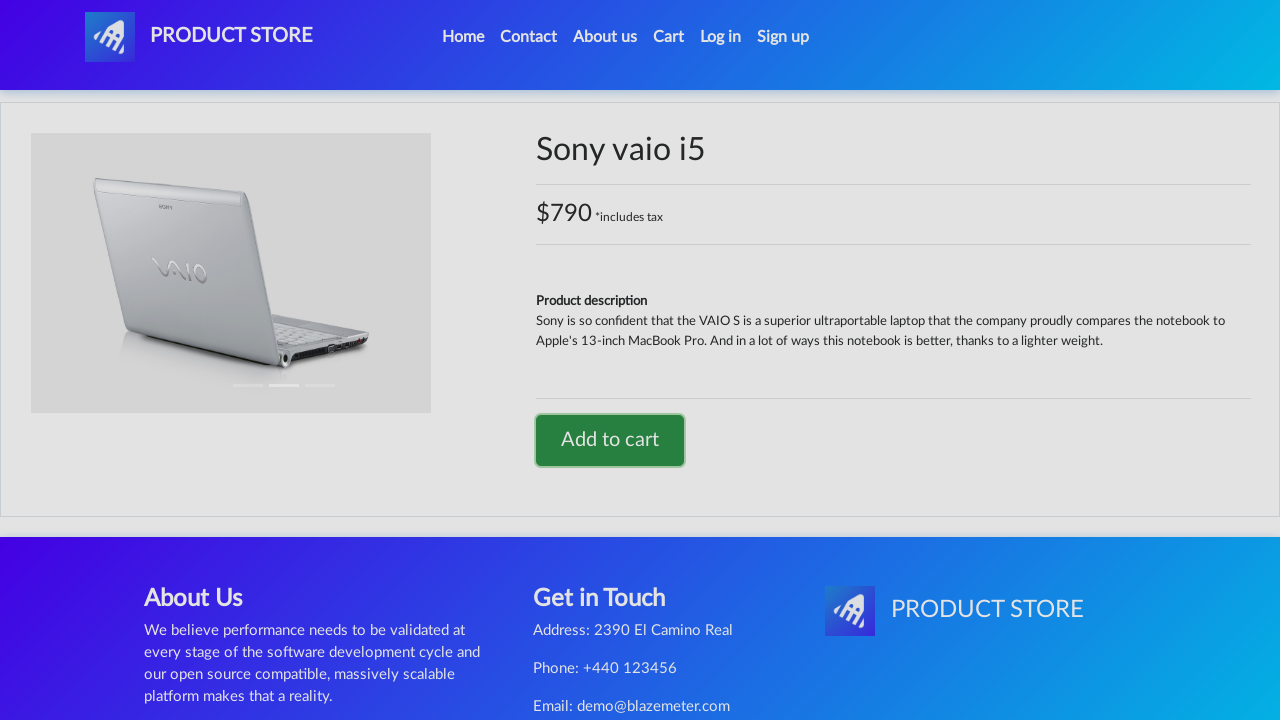

Closed the About us modal at (867, 61) on text=About us × >> [aria-label="Close"]
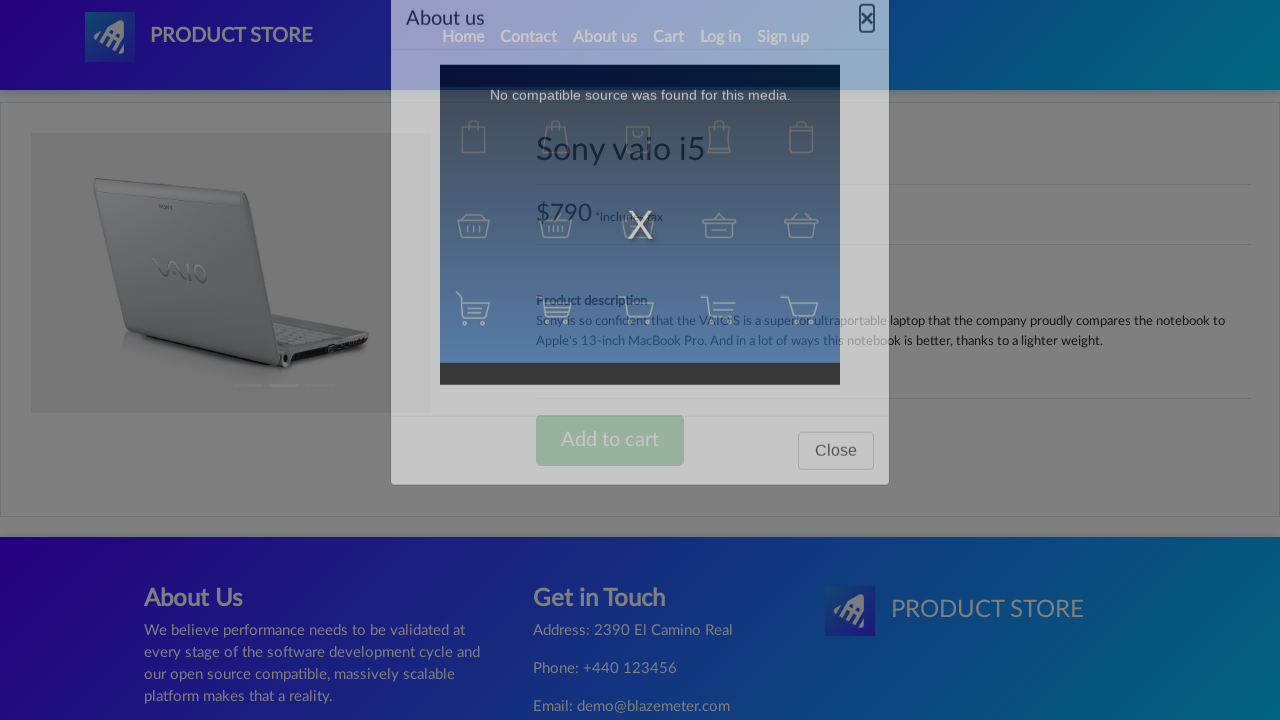

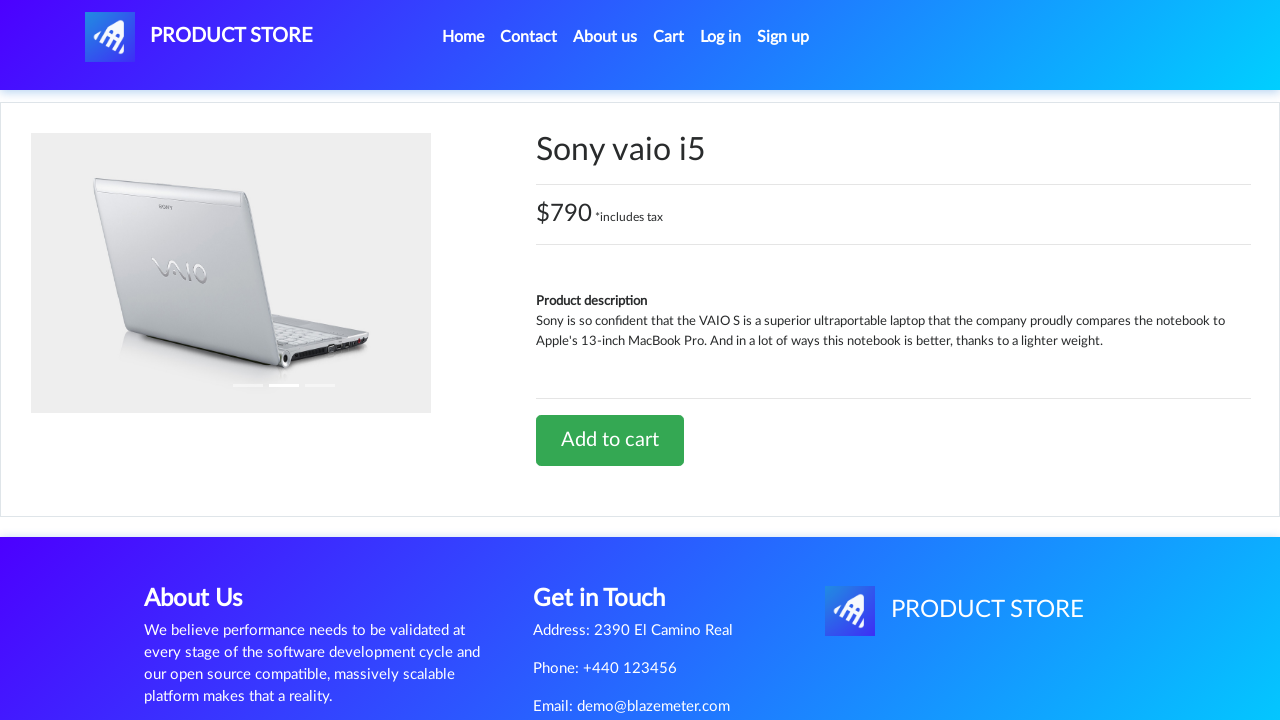